Tests clicking a link using CSS selector with has-text to navigate to the A/B Testing page

Starting URL: https://the-internet.herokuapp.com/

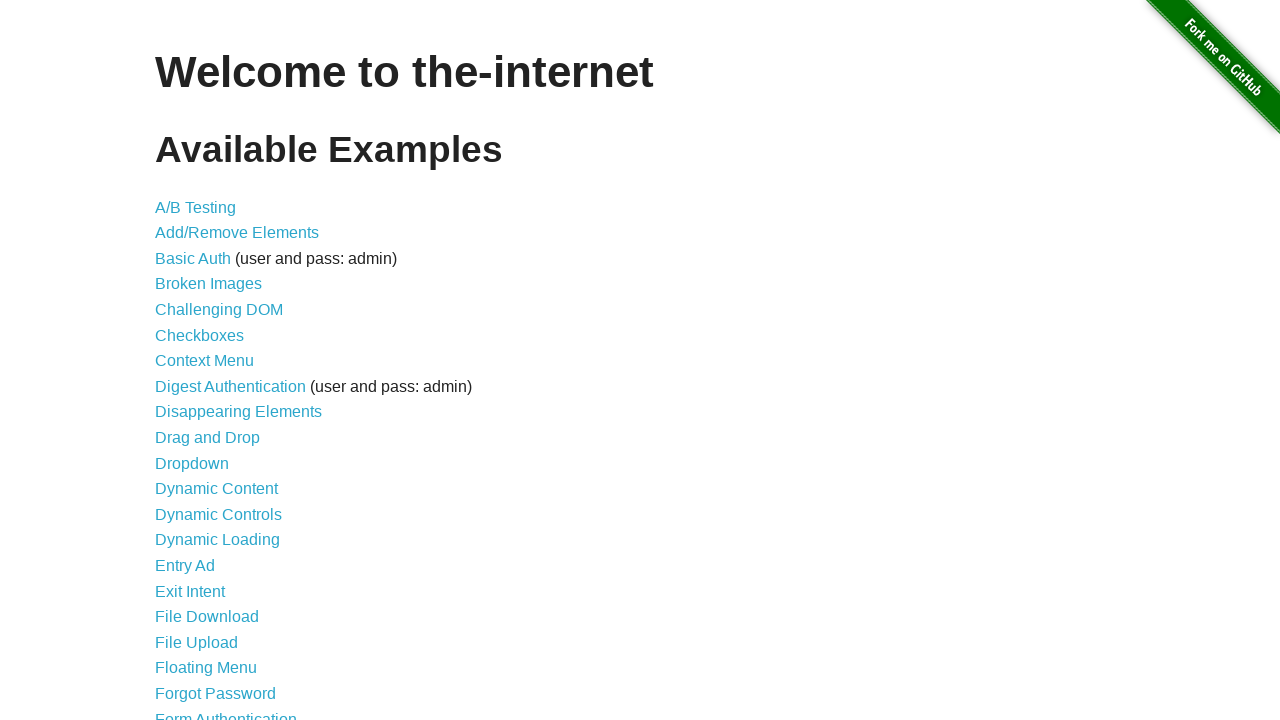

Clicked A/B Testing link using CSS selector with has-text at (196, 207) on a:has-text("A/B Testing")
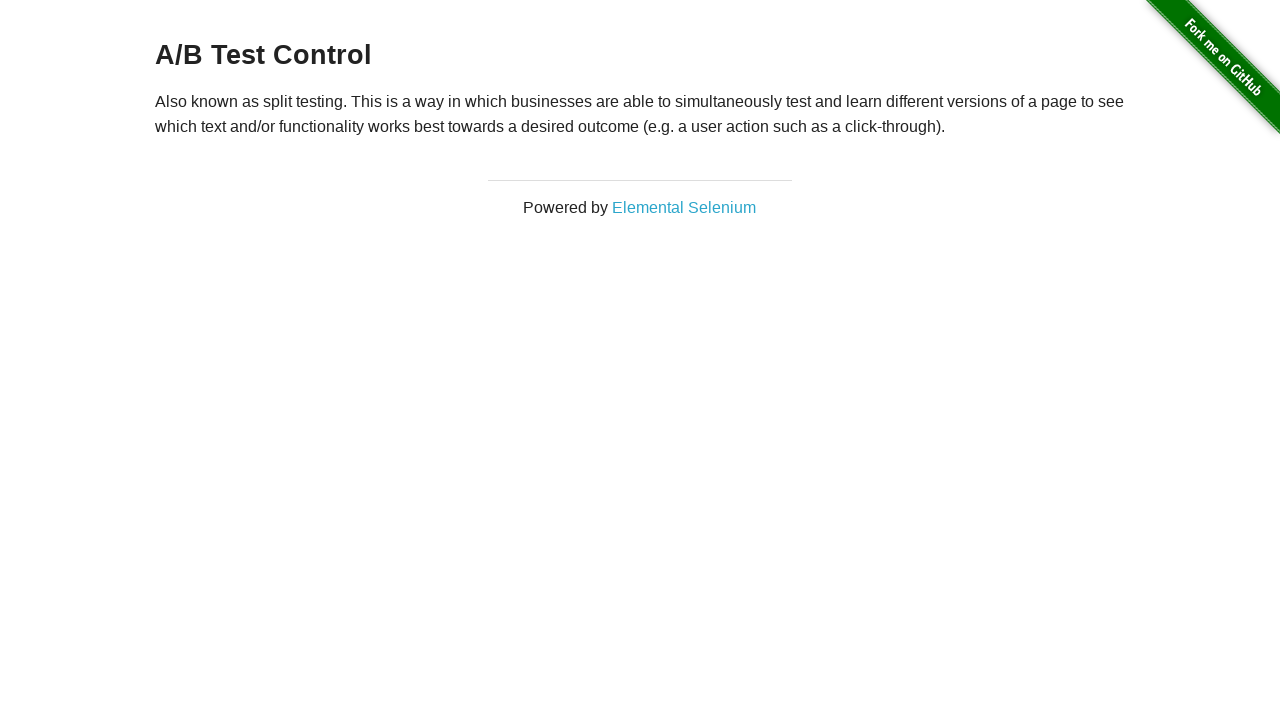

Waited for page to load after navigating to A/B Testing page
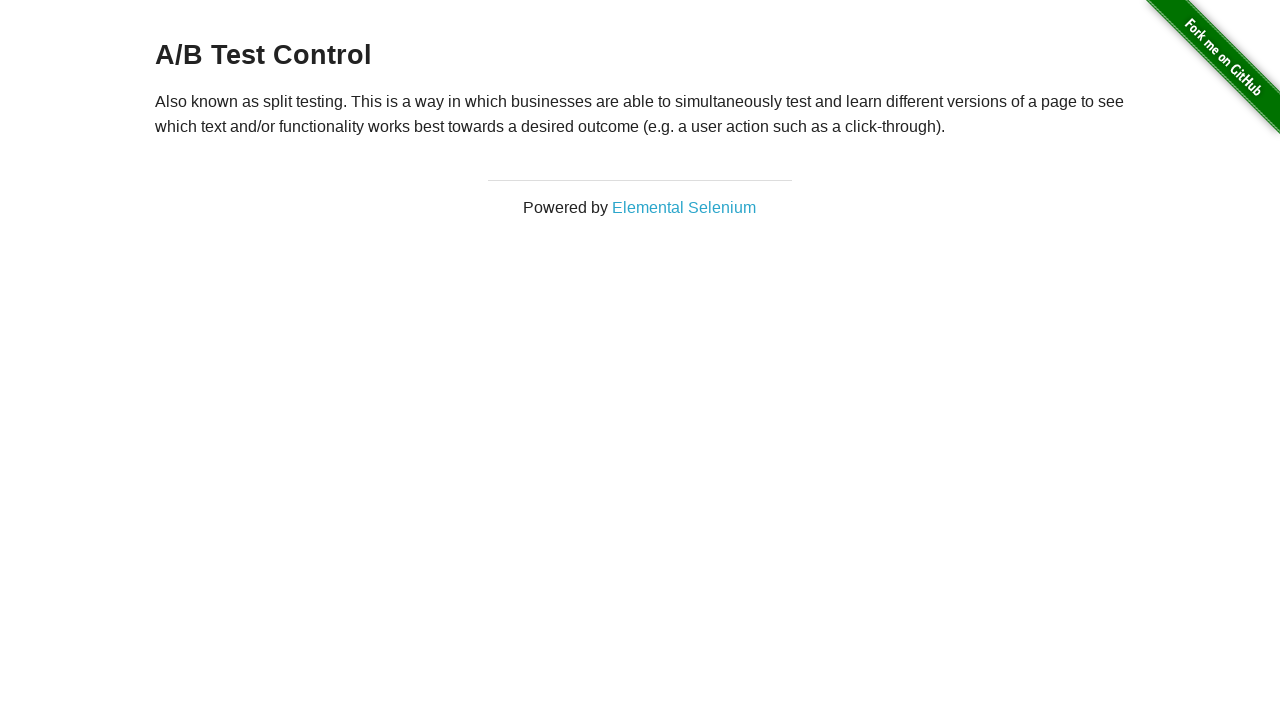

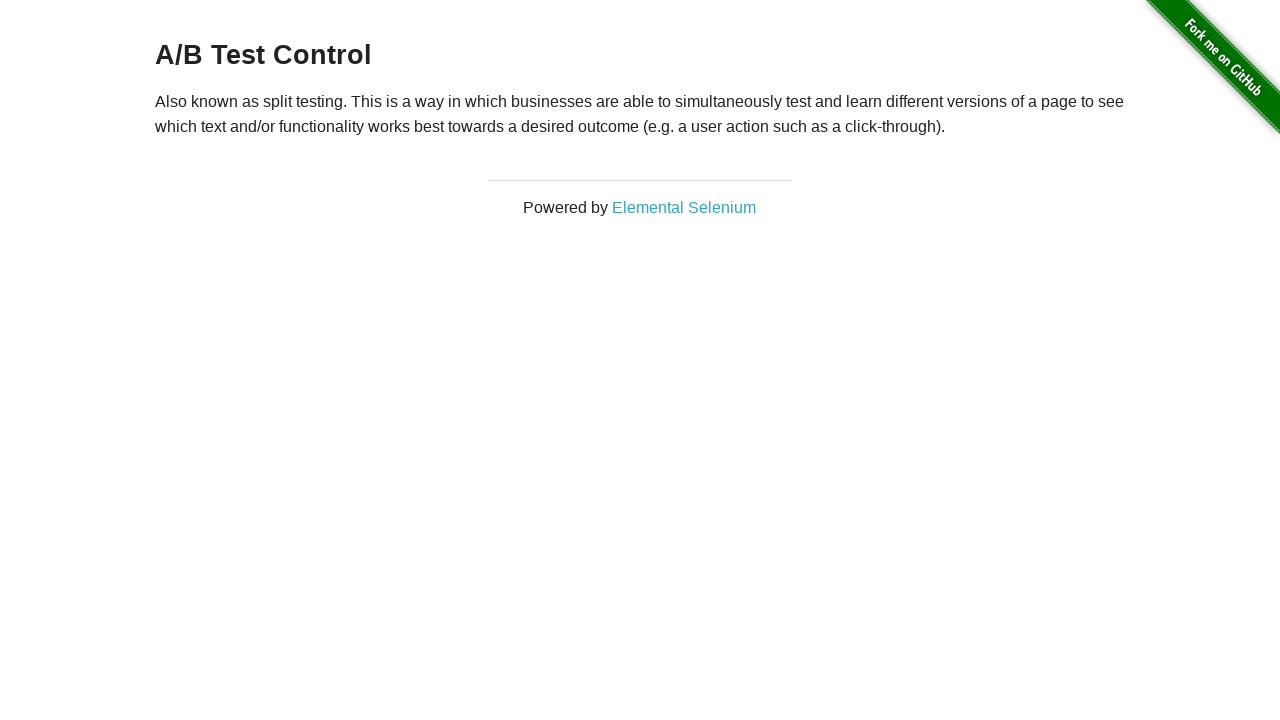